Navigates to Flipkart's homepage and waits for the page to fully load

Starting URL: https://www.flipkart.com/

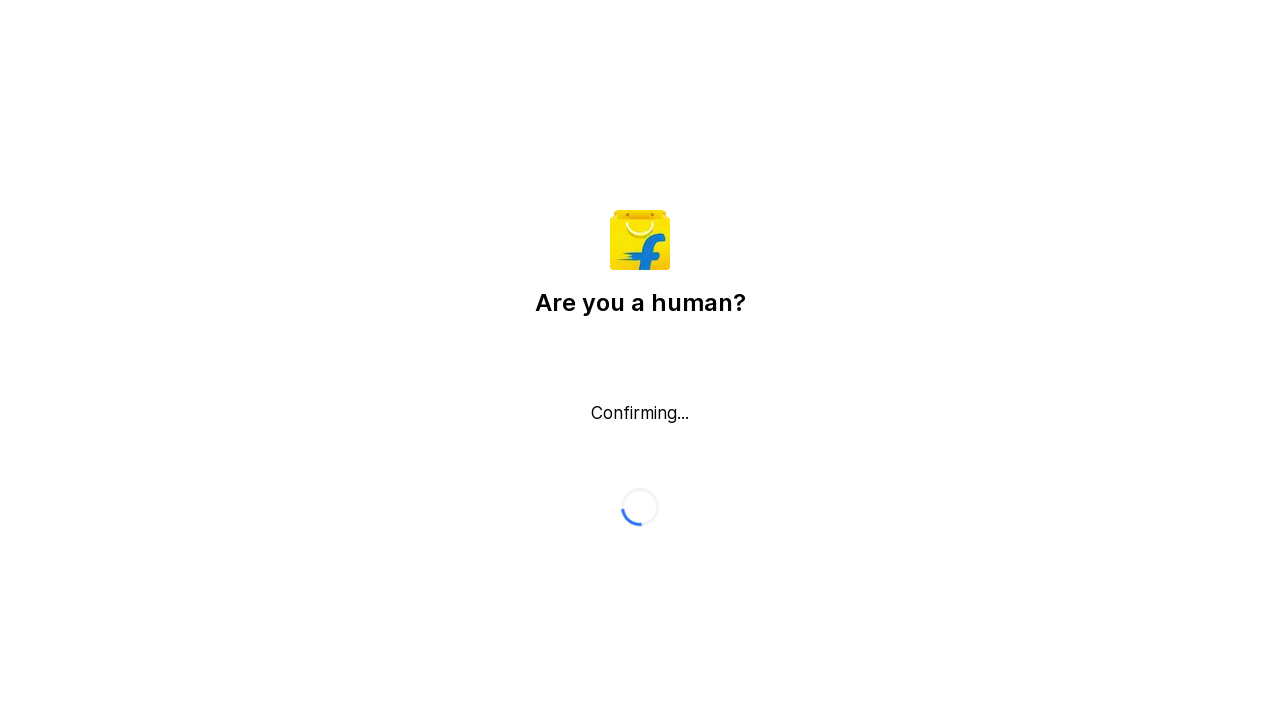

Waited 4 seconds for Flipkart homepage to fully load
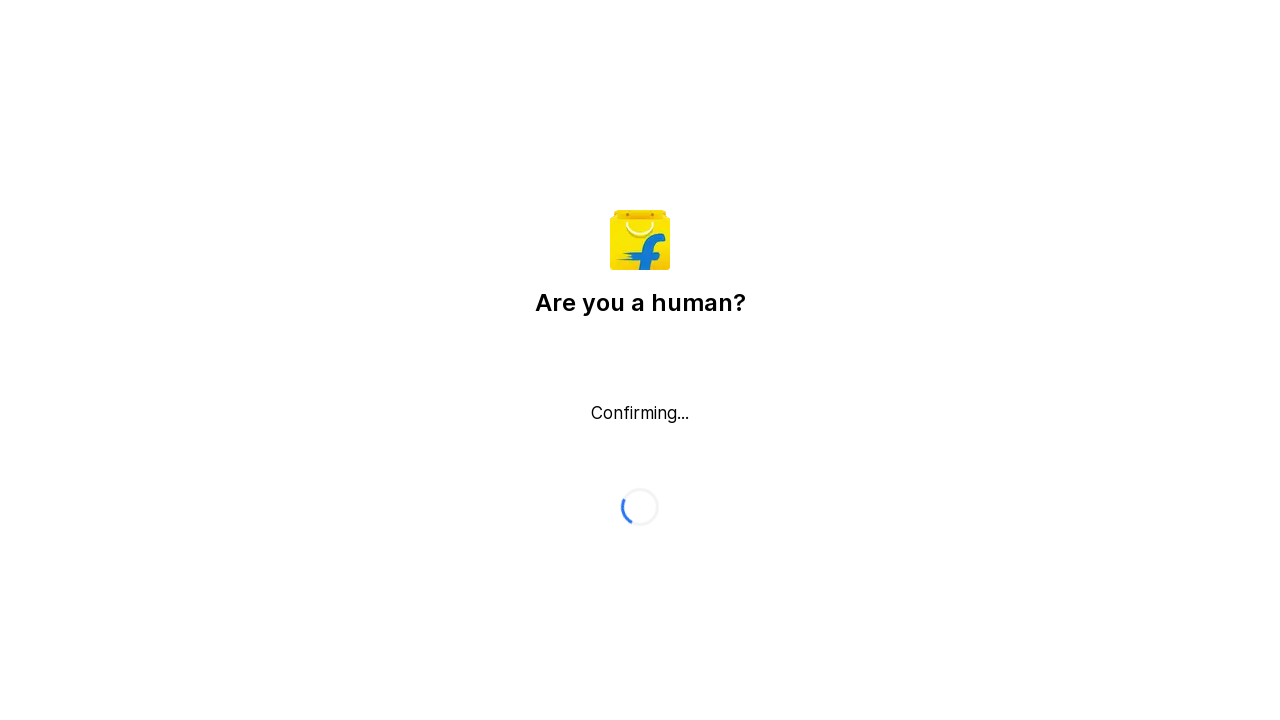

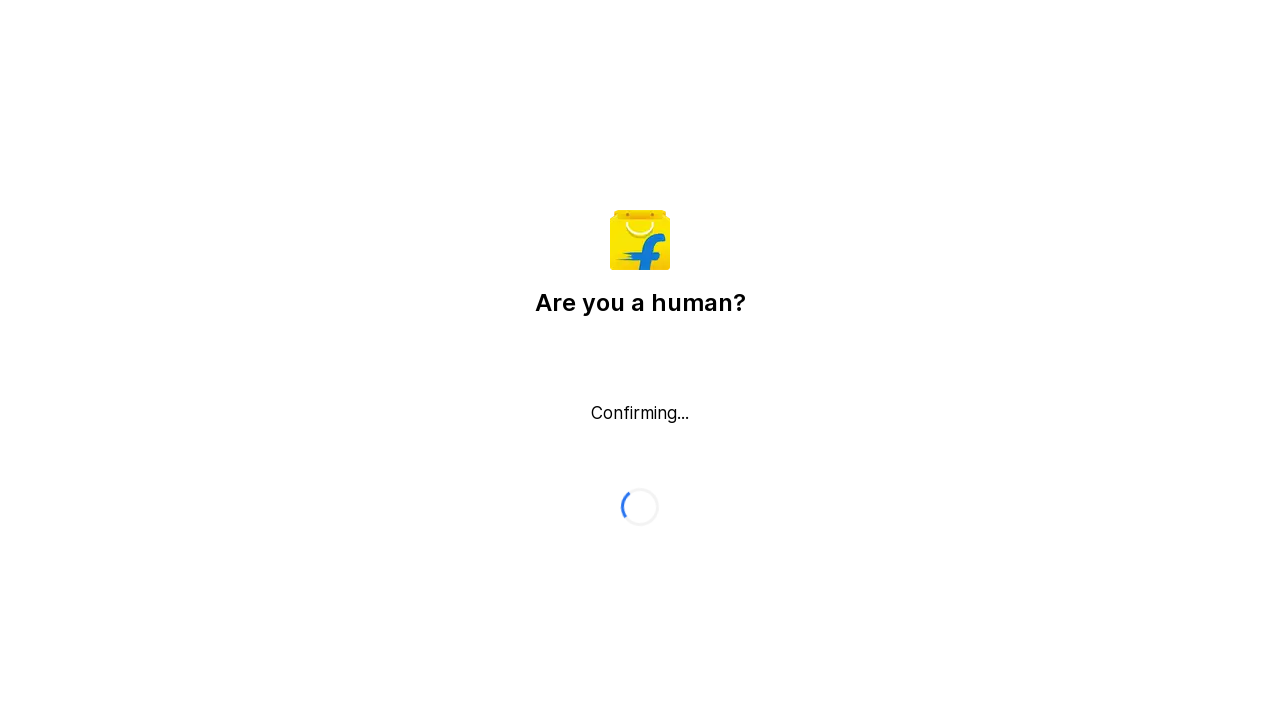